Navigates to a demo page and fills a text input field with automated test text

Starting URL: https://seleniumbase.io/demo_page

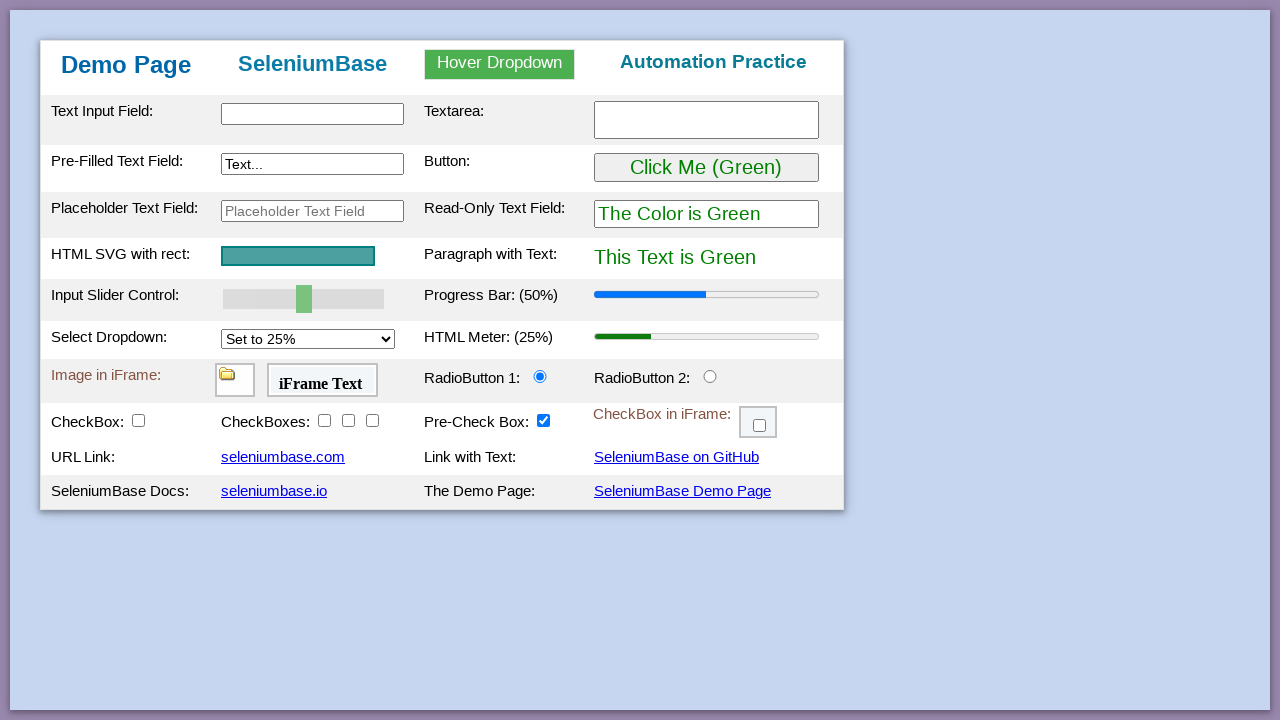

Navigated to demo page at https://seleniumbase.io/demo_page
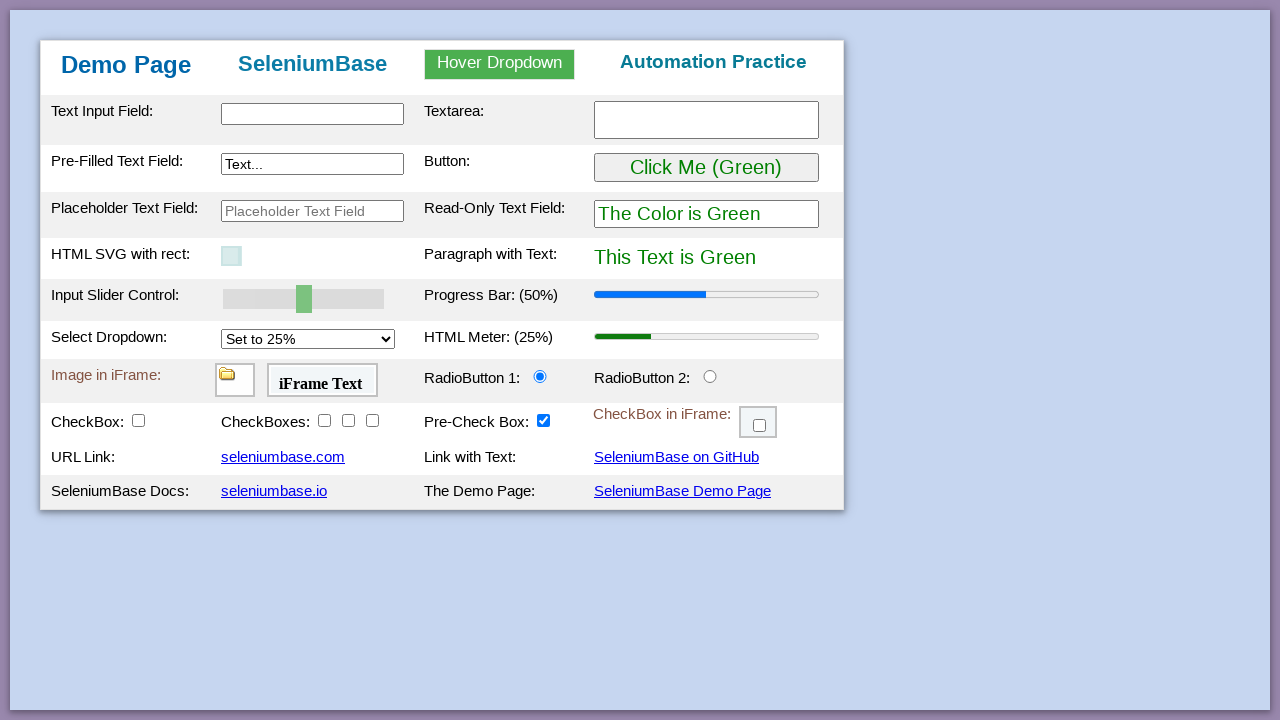

Filled text input field with 'Automatisierter Test' on input#myTextInput
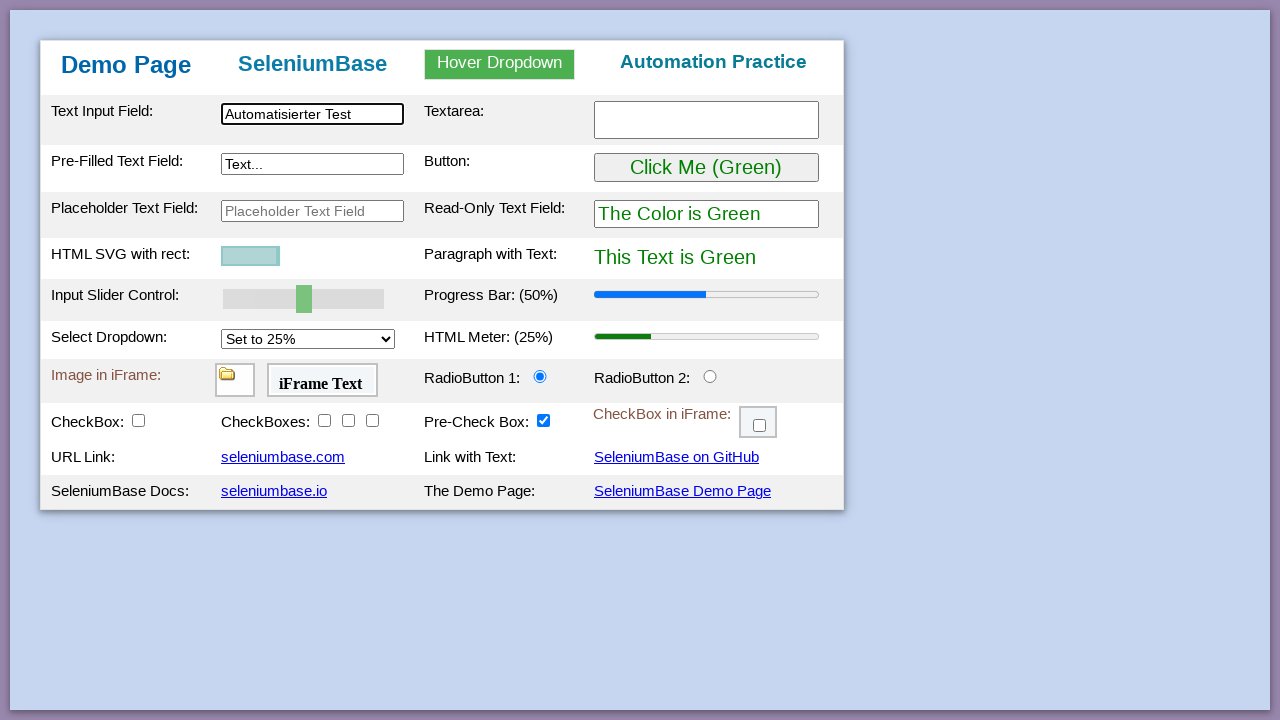

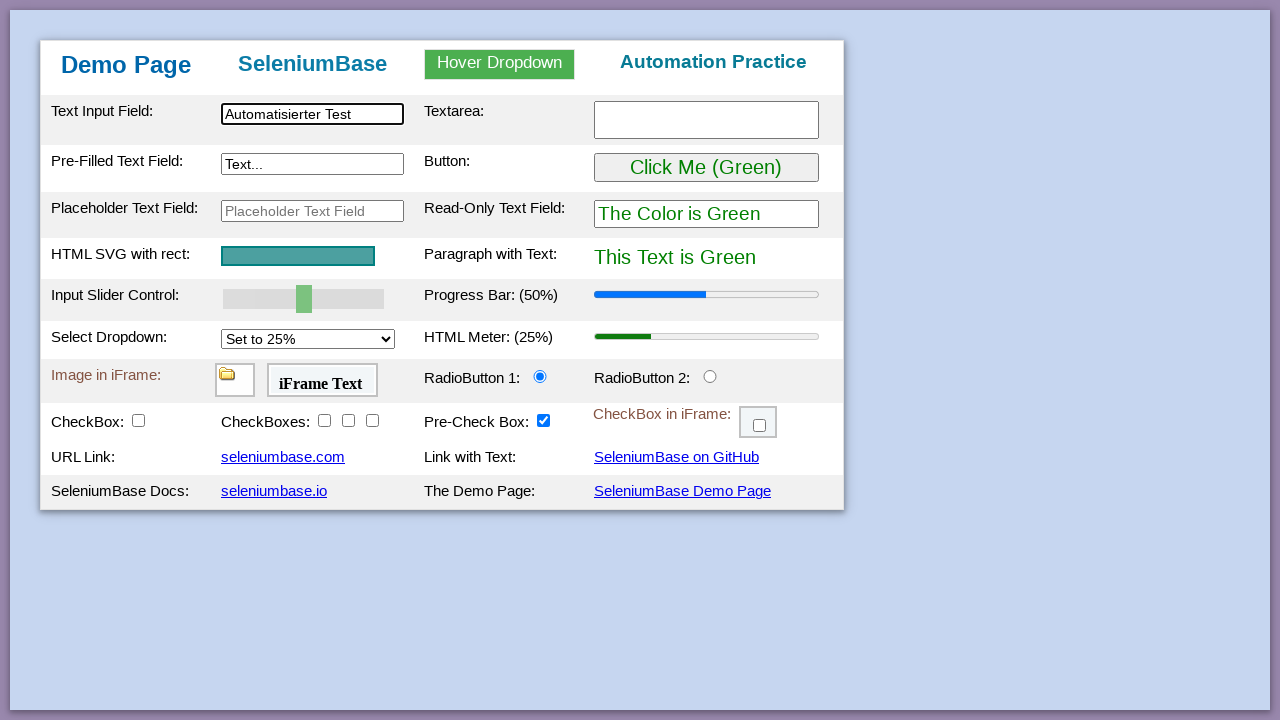